Navigates to LambdaTest homepage and verifies the page title matches the expected value for a cross-browser testing tools website.

Starting URL: https://www.lambdatest.com

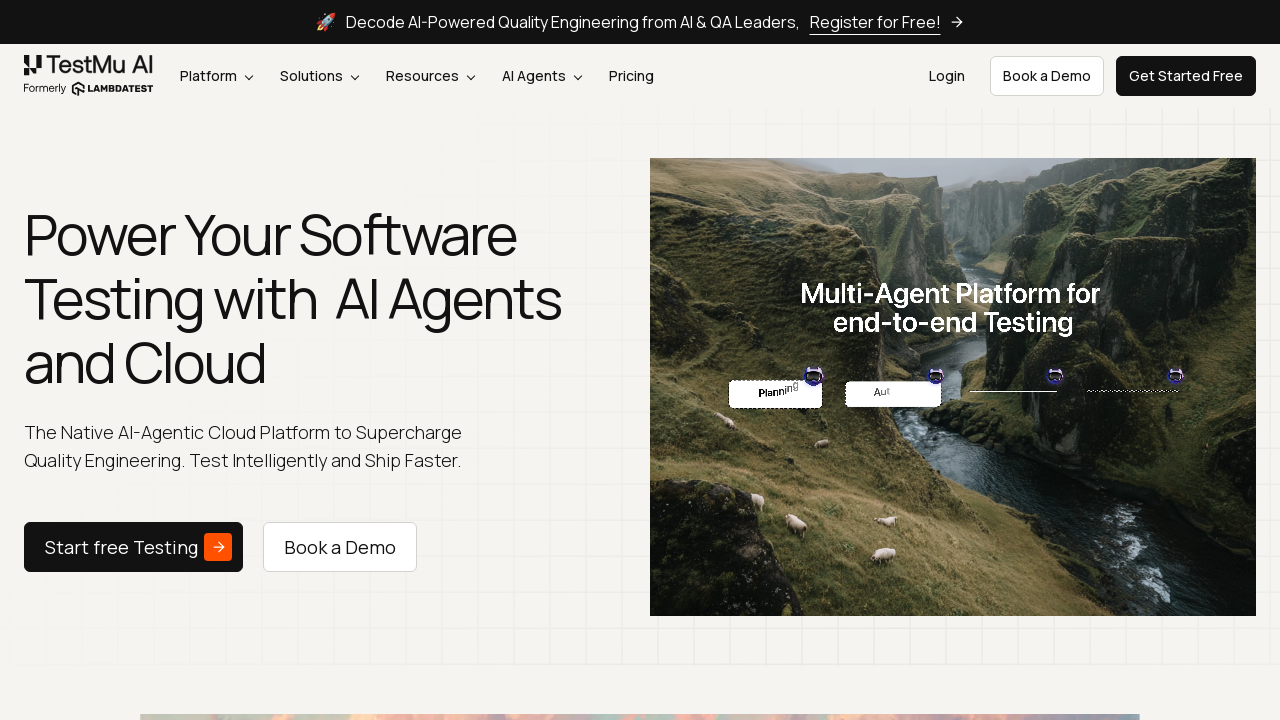

Waited for page to load (domcontentloaded)
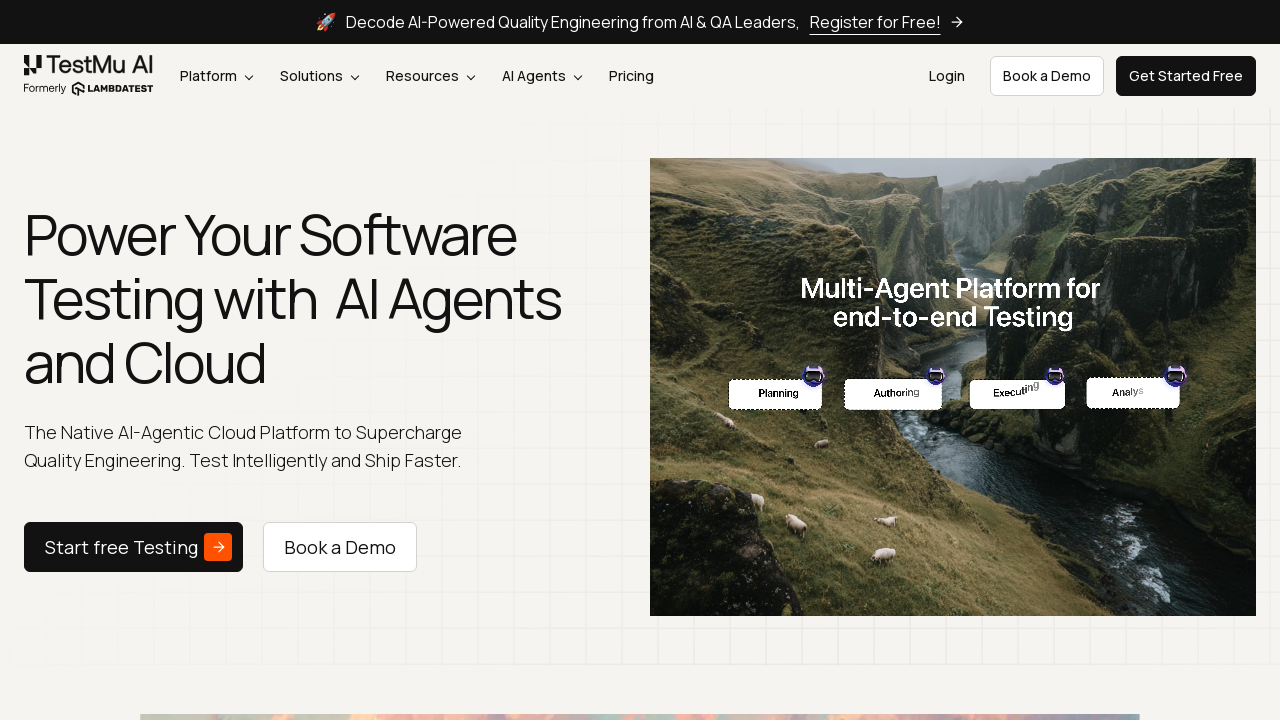

Retrieved page title: TestMu AI (Formerly LambdaTest) - AI Powered Testing Tool | AI Testing Agents On Cloud
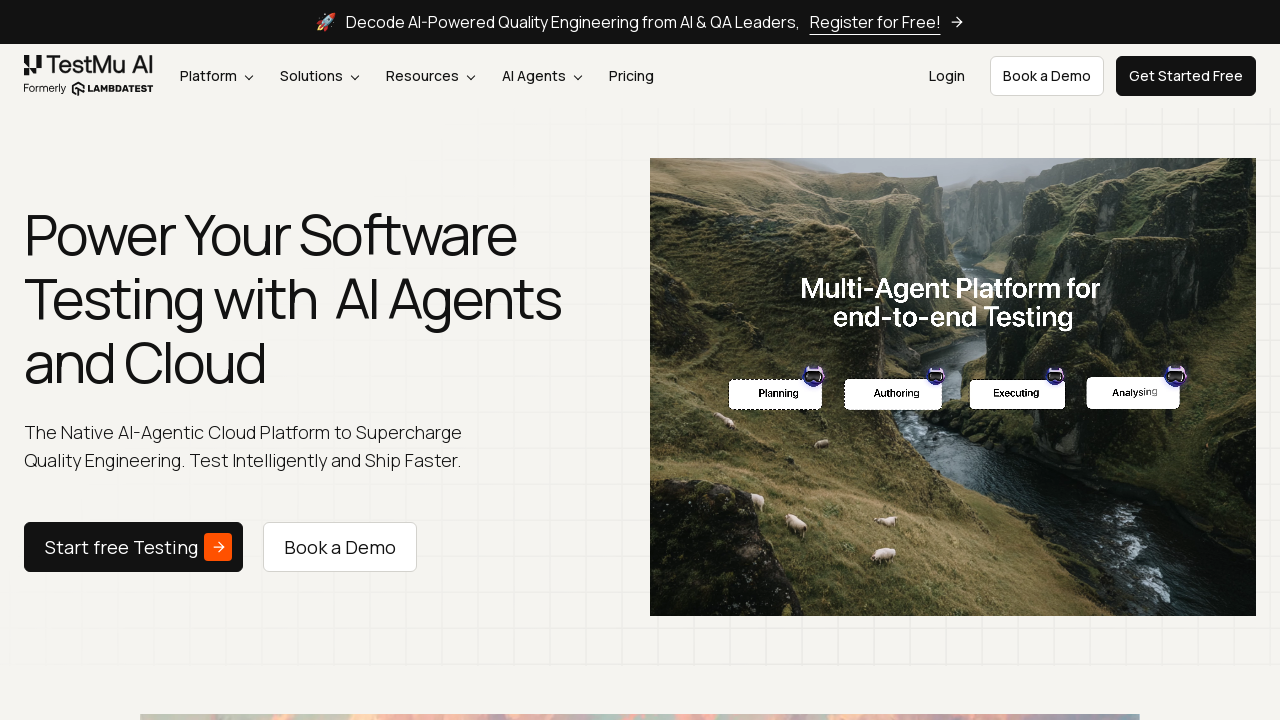

Verified page title contains 'LambdaTest' or 'Cross Browser Testing'
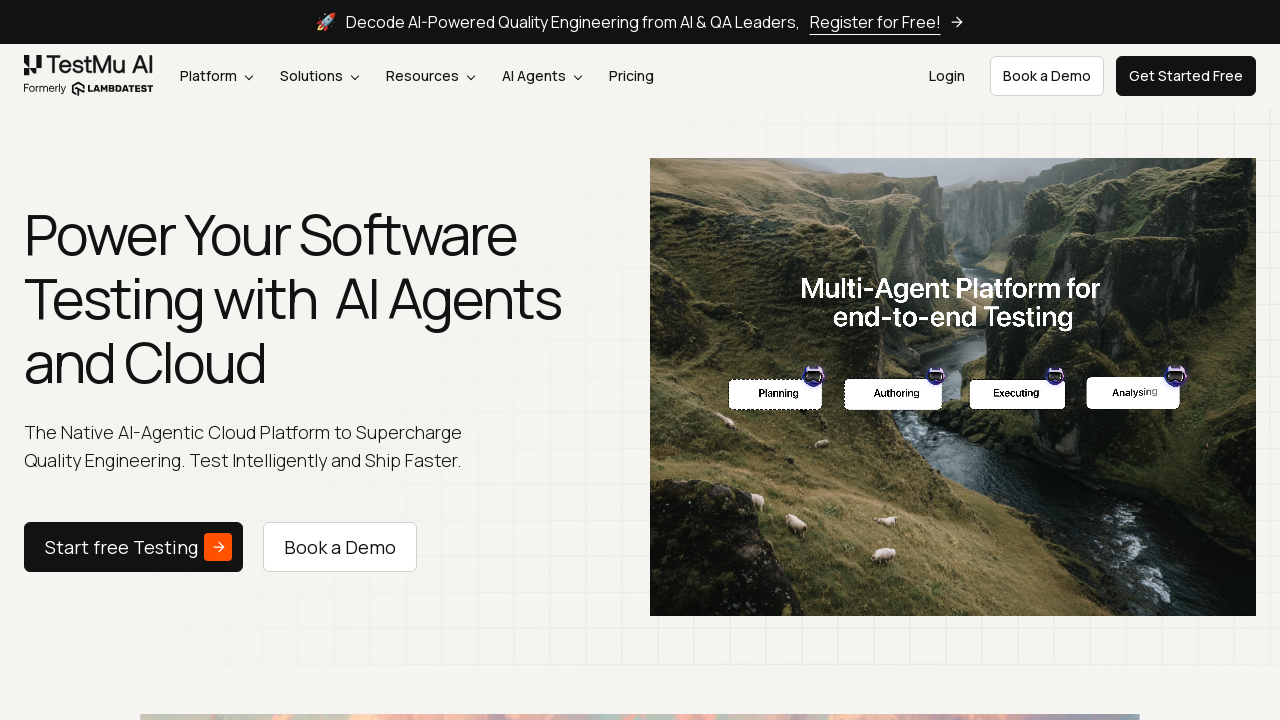

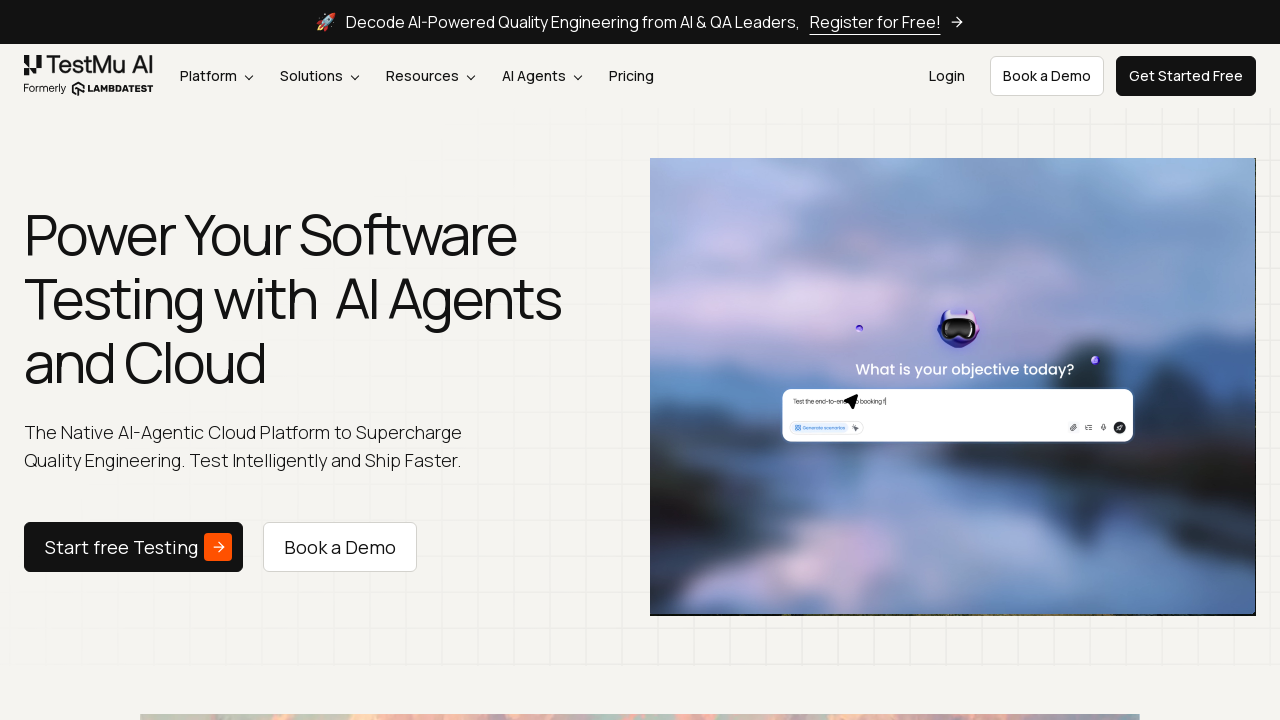